Navigates to the U.S. Army official website and maximizes the browser window to verify the page loads correctly.

Starting URL: https://www.army.mil/

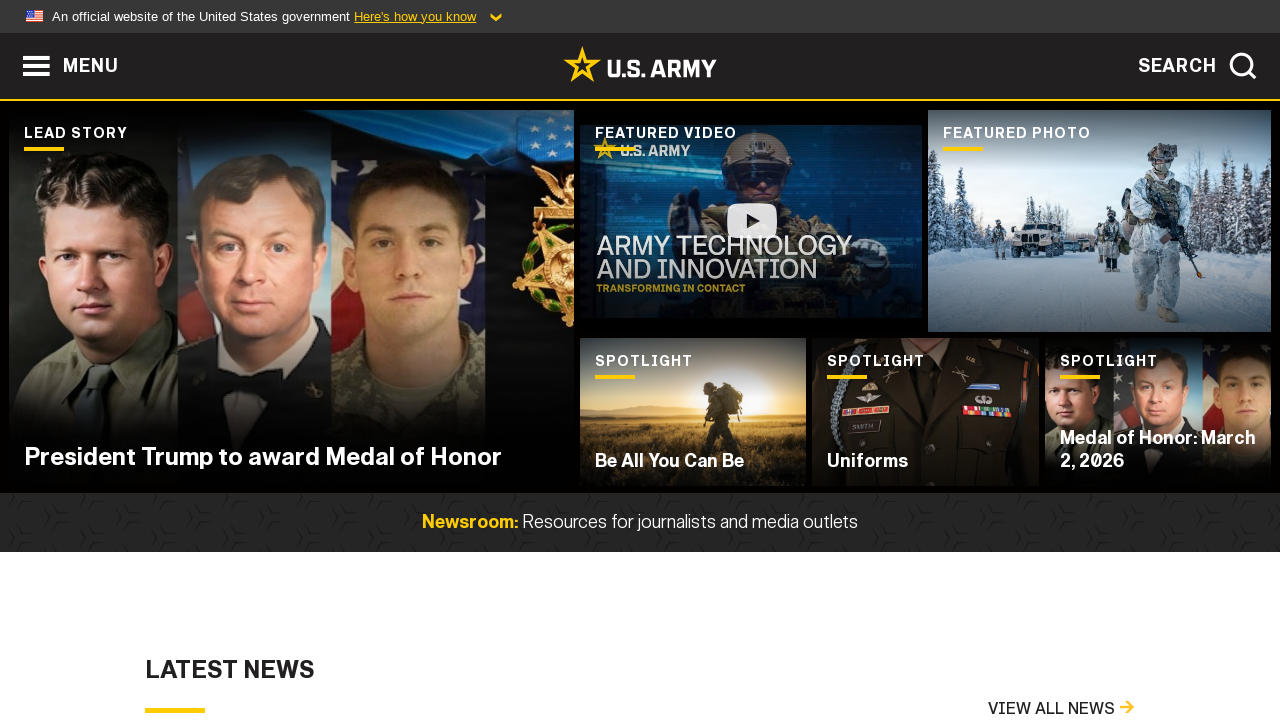

Navigated to U.S. Army official website (https://www.army.mil/)
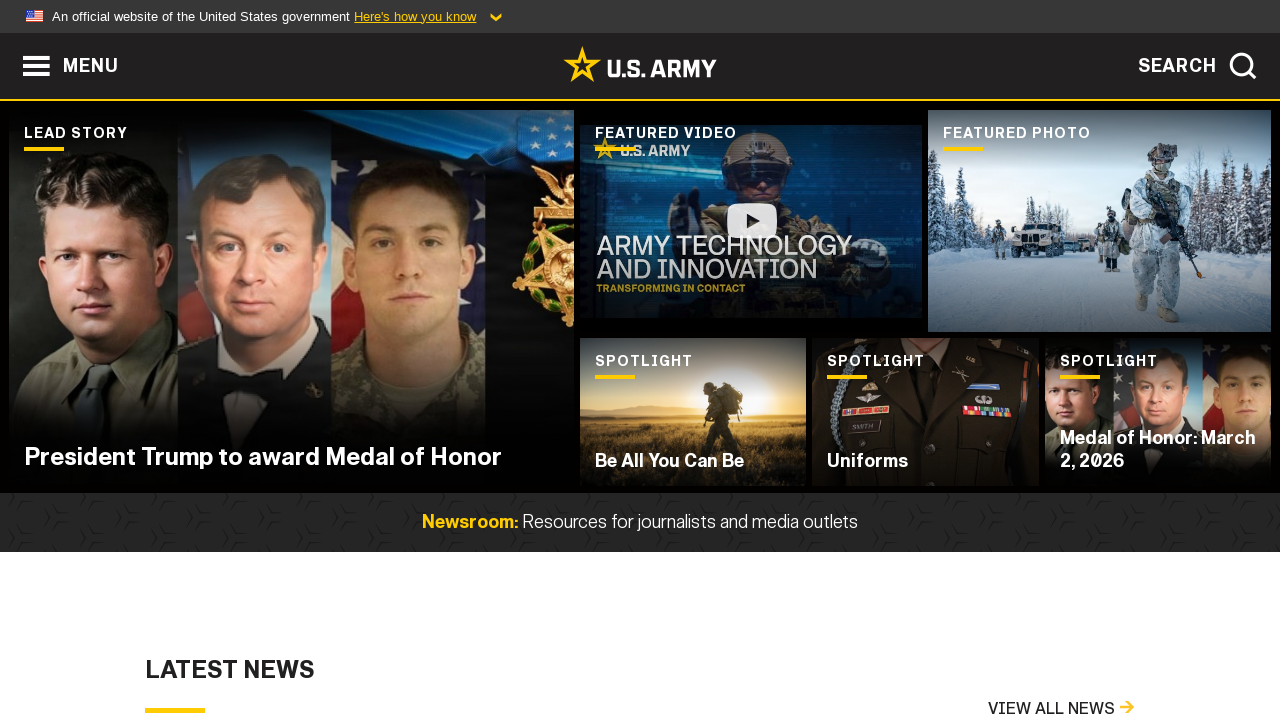

Maximized browser window to 1920x1080
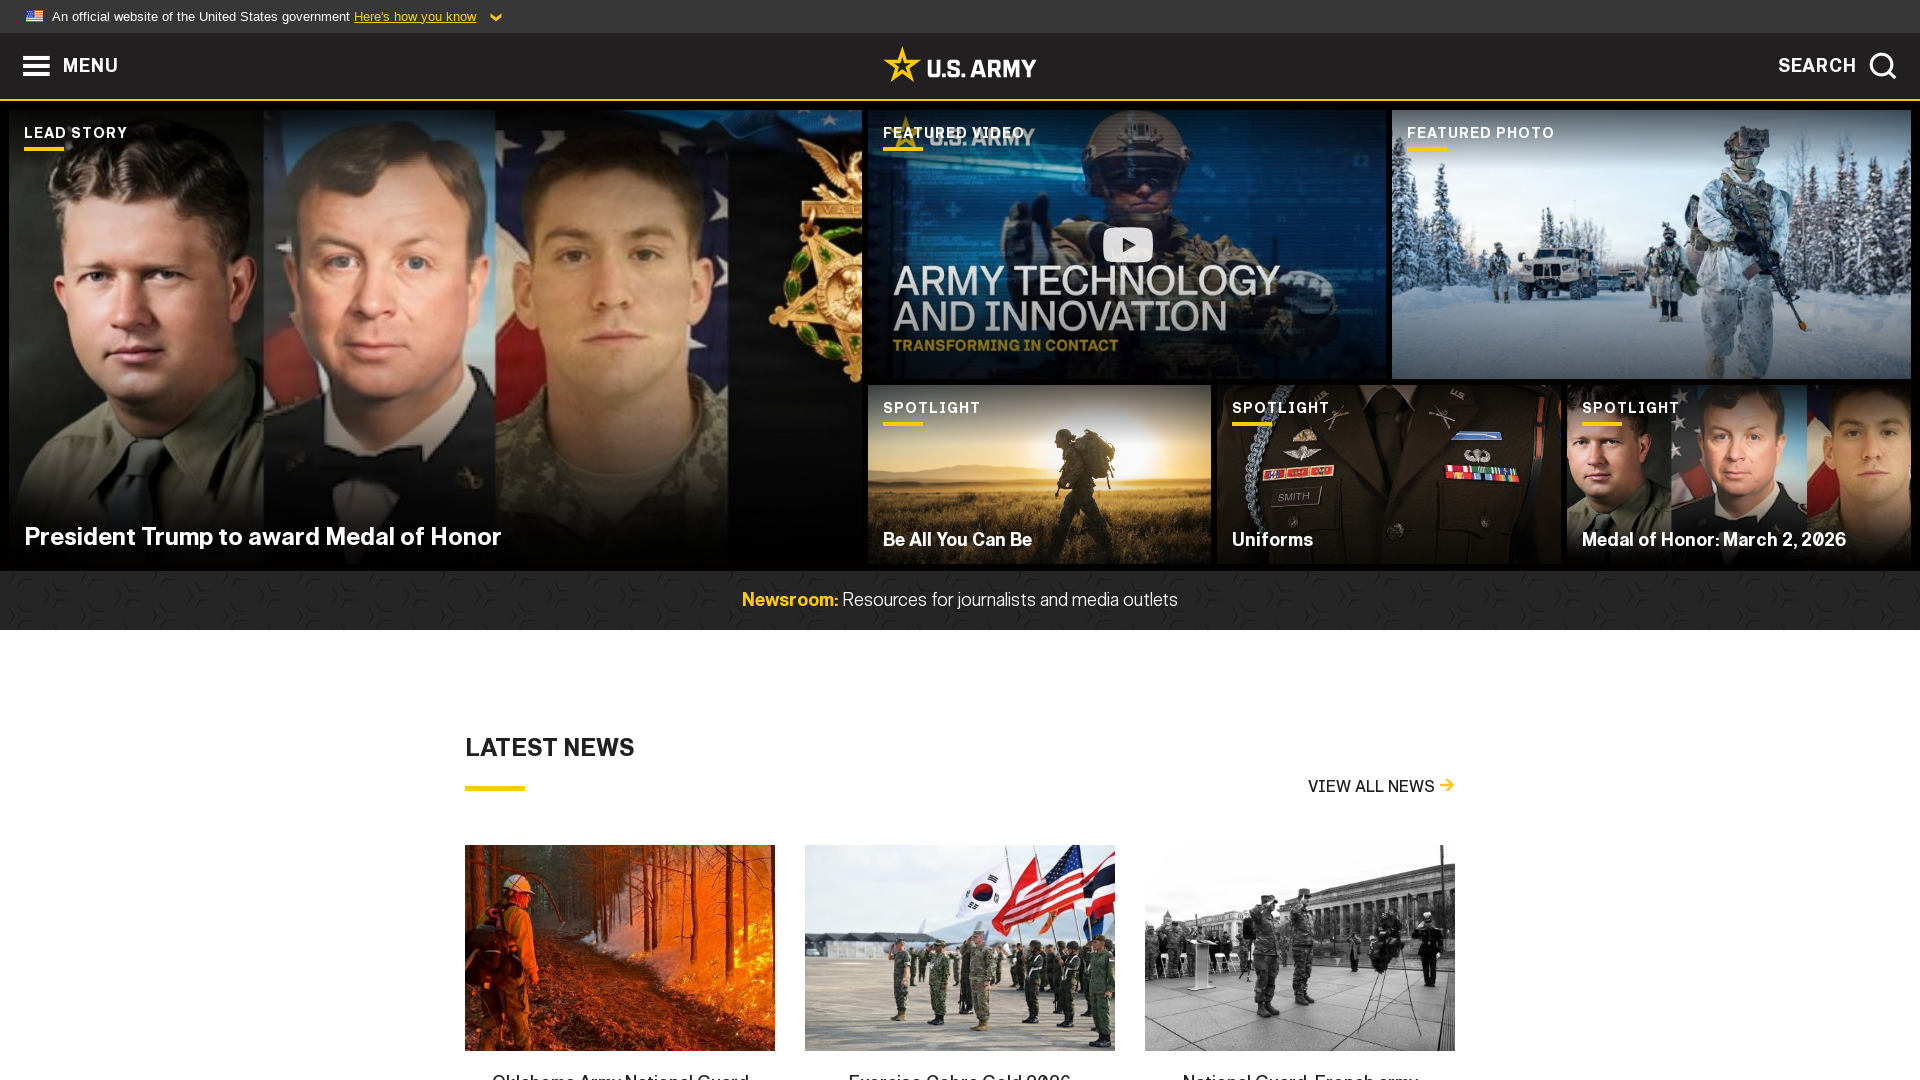

Page loaded completely (domcontentloaded)
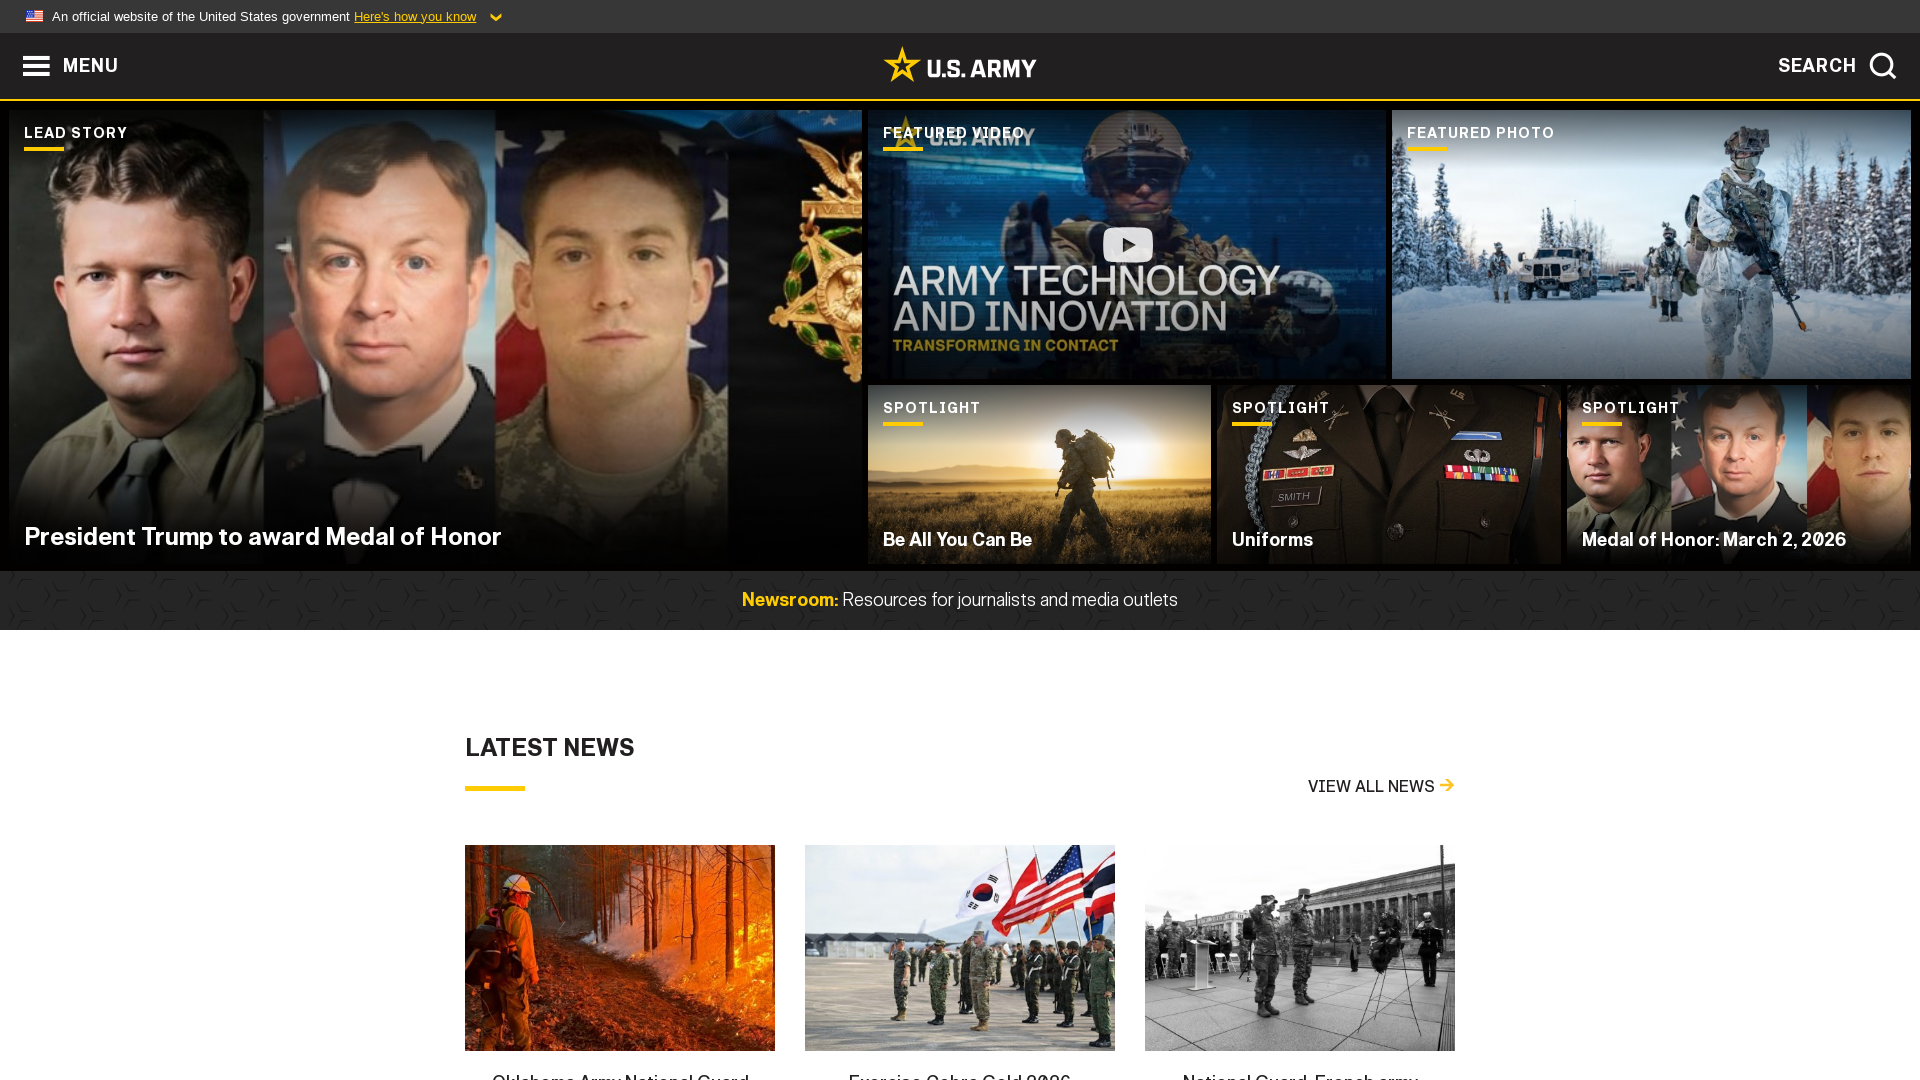

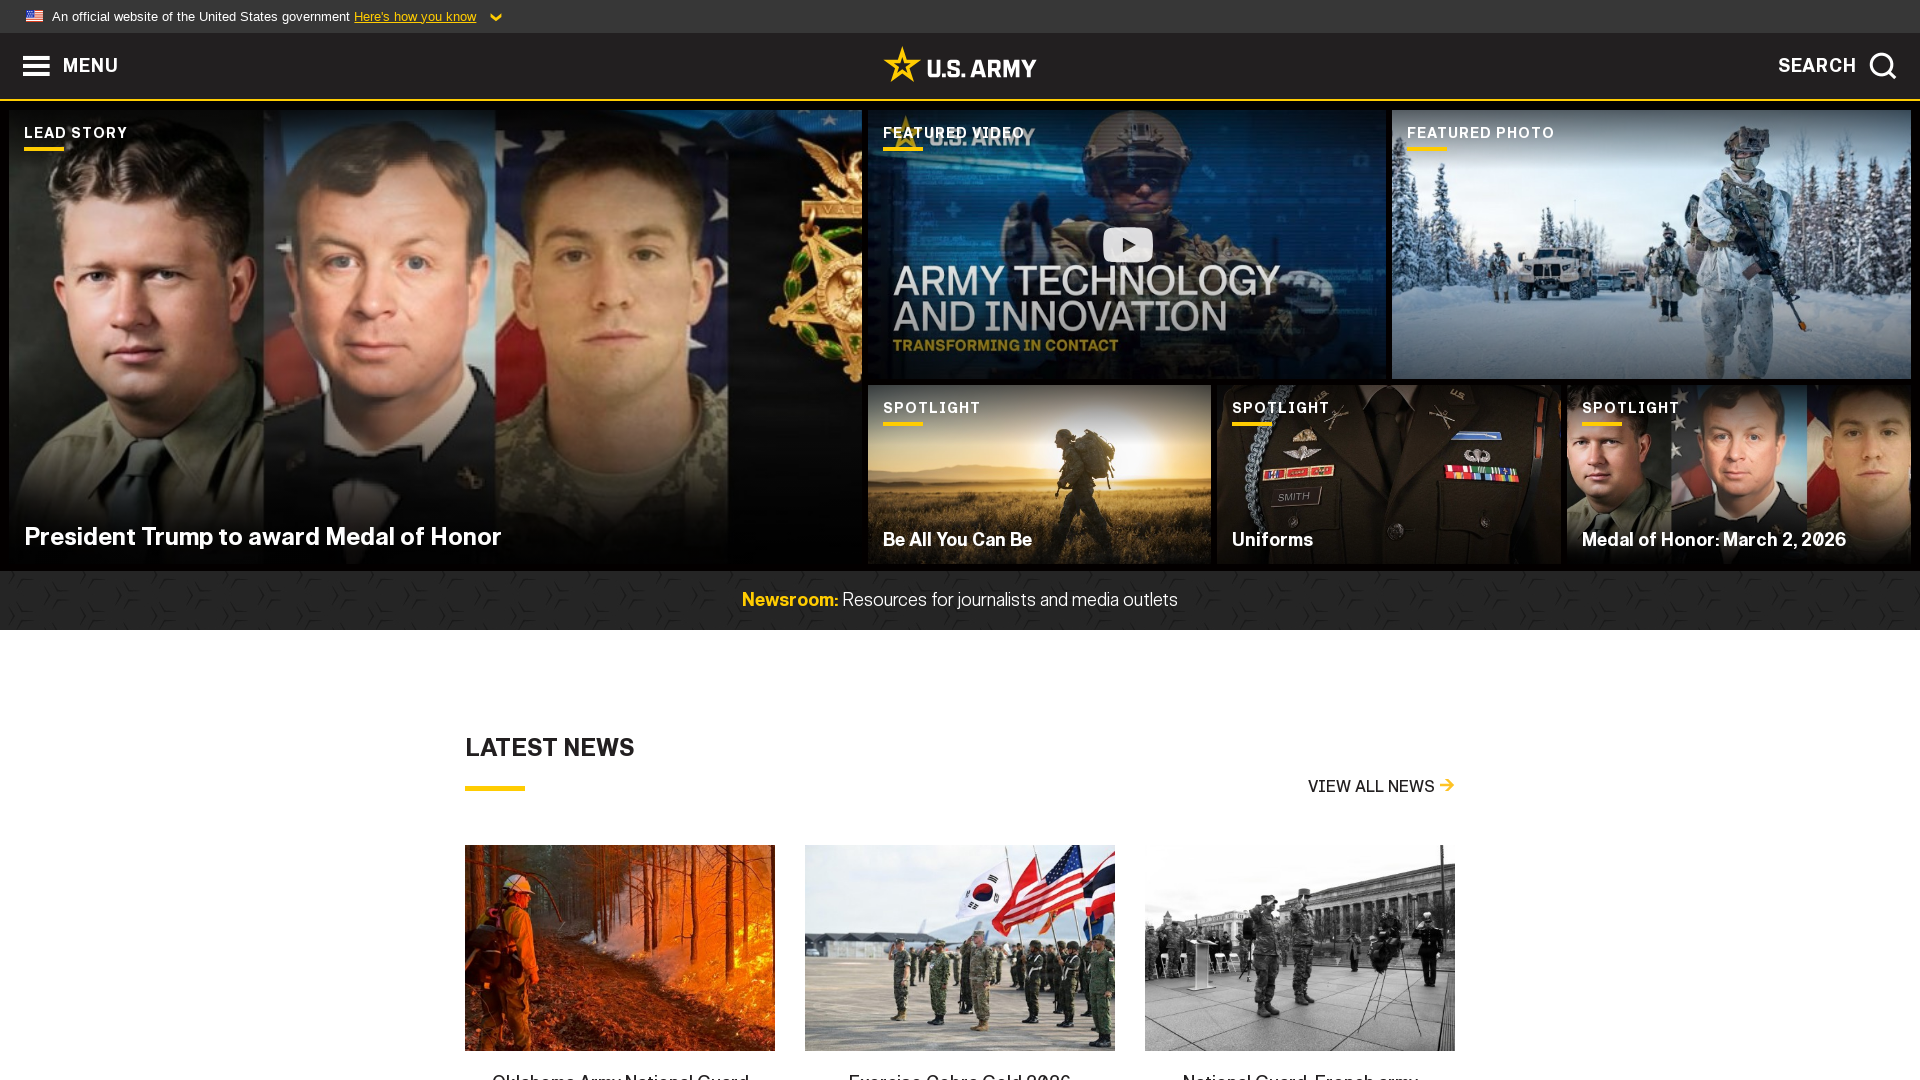